Tests dropdown by checking the first selected option and then selecting Option 2

Starting URL: https://the-internet.herokuapp.com/dropdown

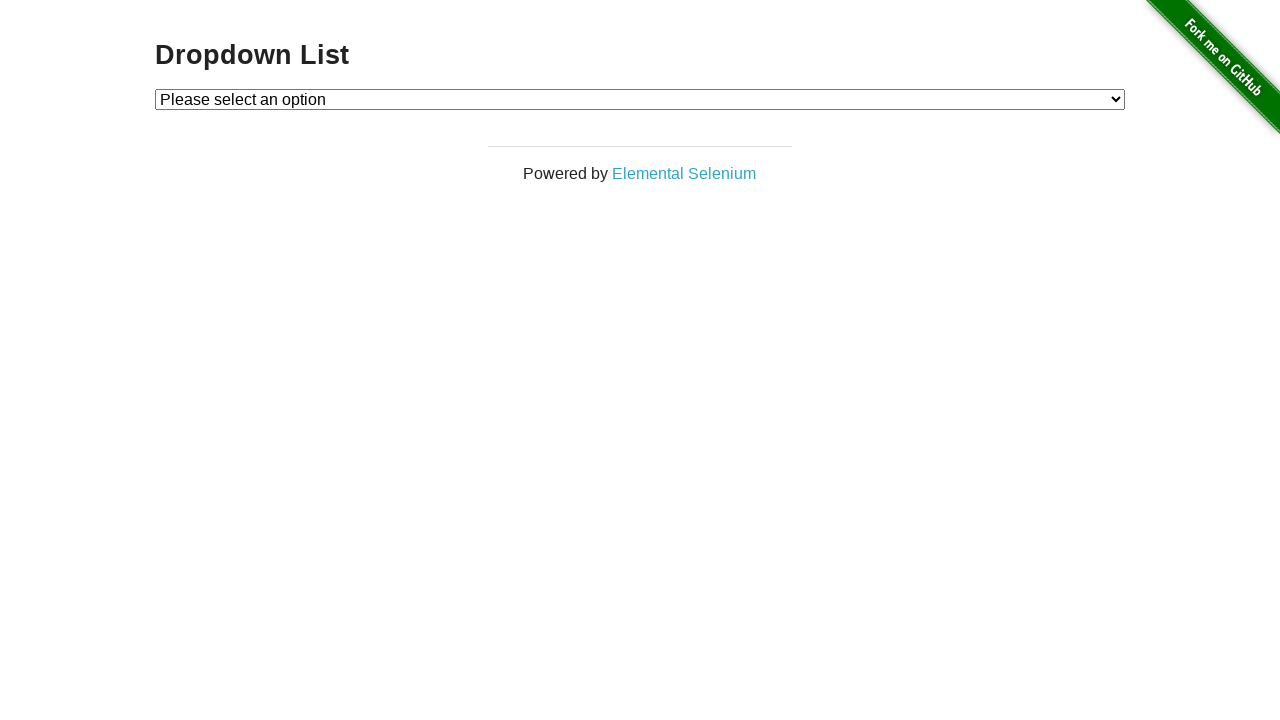

Waited for dropdown element to be present
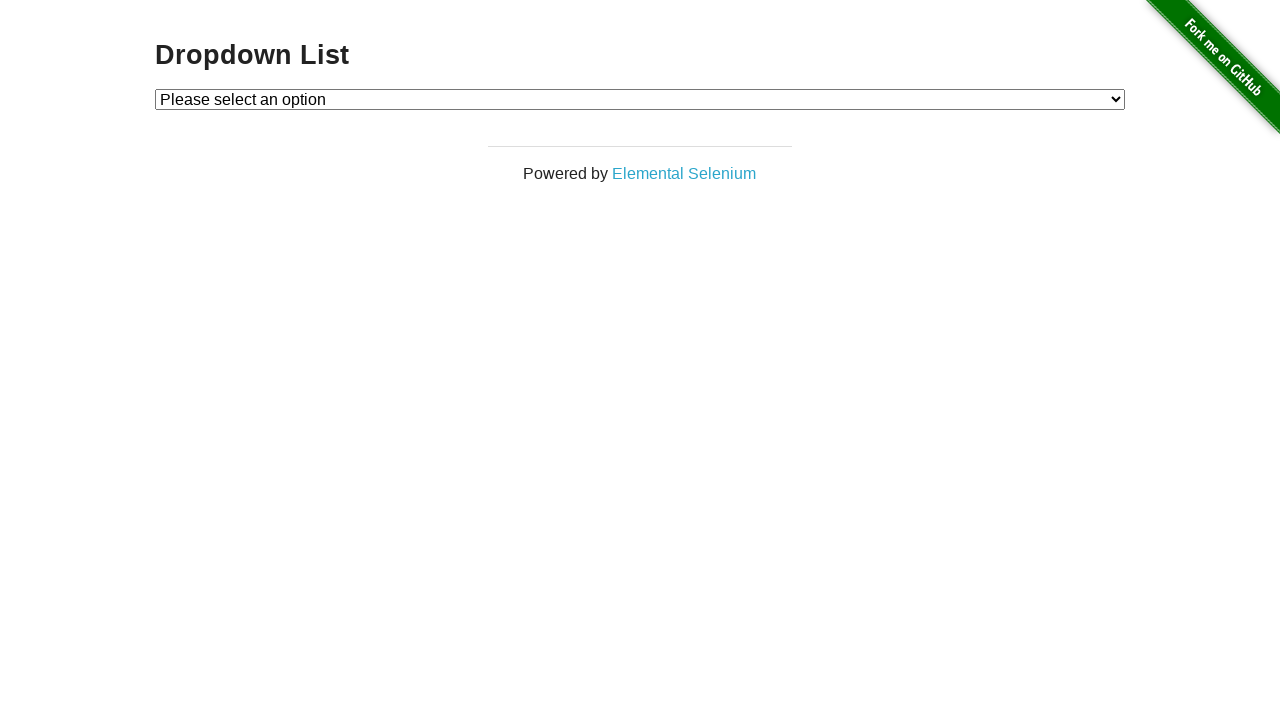

Selected Option 2 from dropdown by label on #dropdown
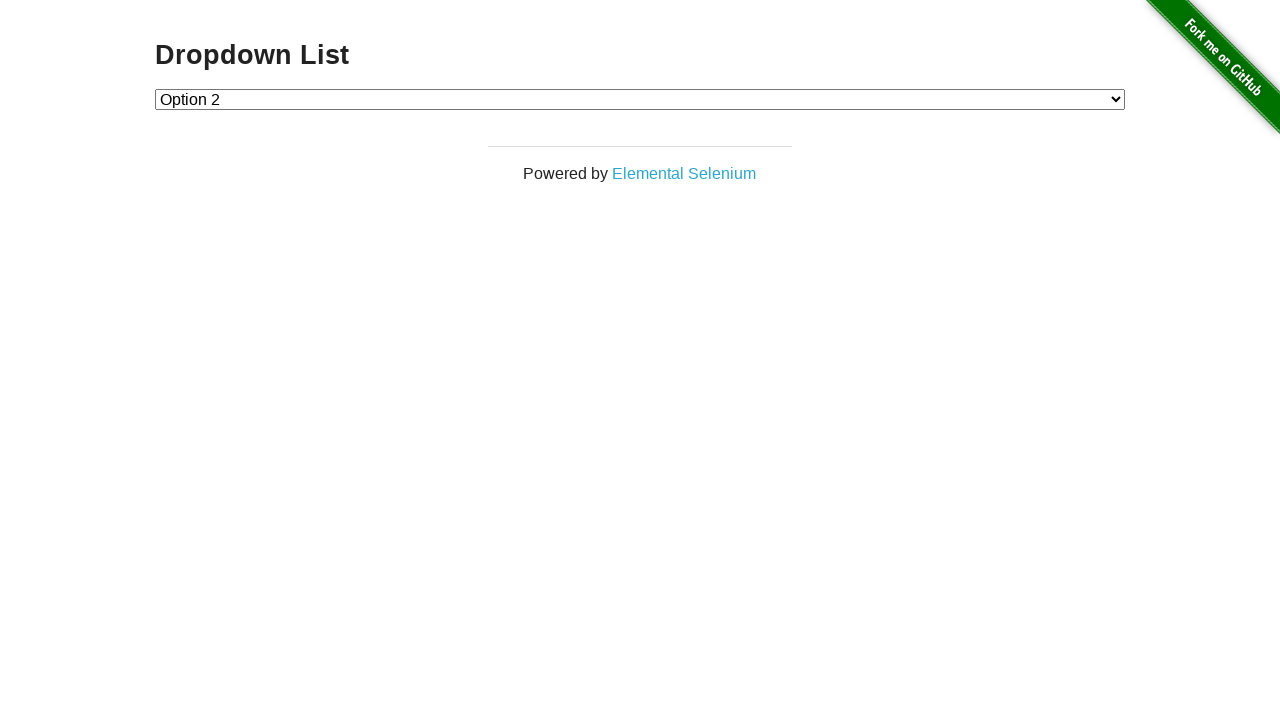

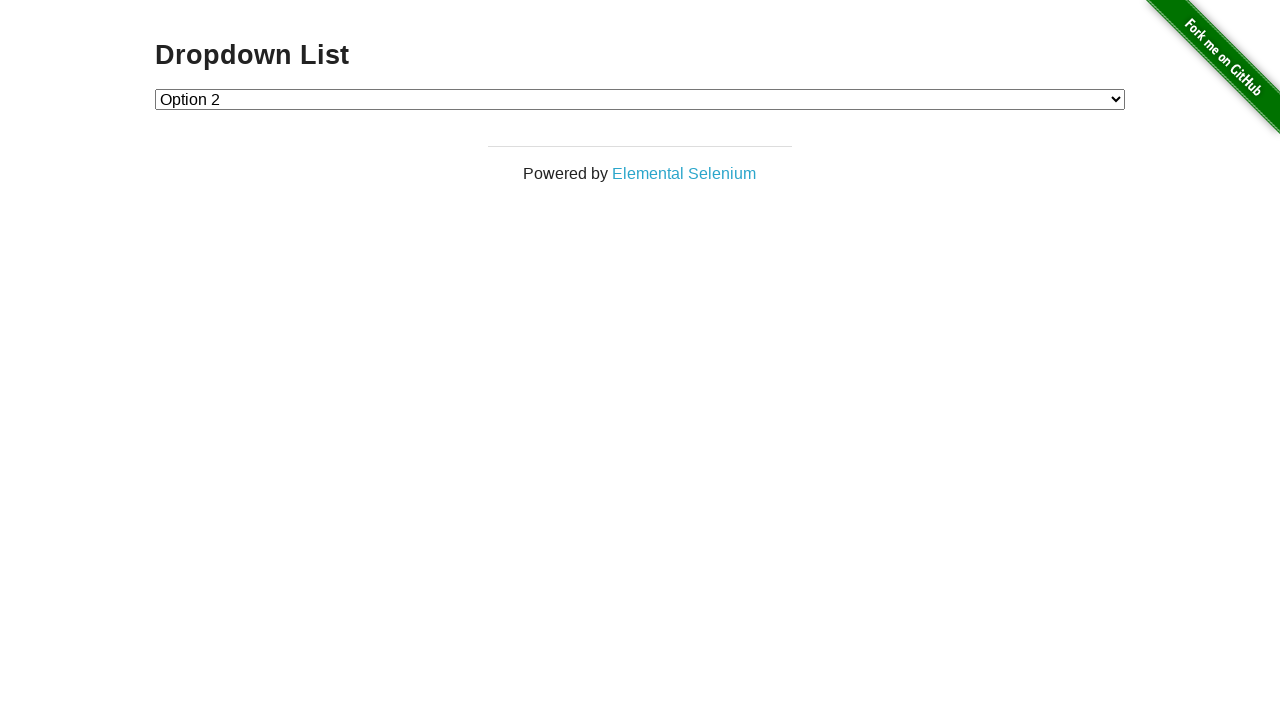